Tests scroll wheel actions by scrolling to an iframe element and then performing additional scrolling from that element's position

Starting URL: https://www.selenium.dev/selenium/web/scrolling_tests/frame_with_nested_scrolling_frame_out_of_view.html

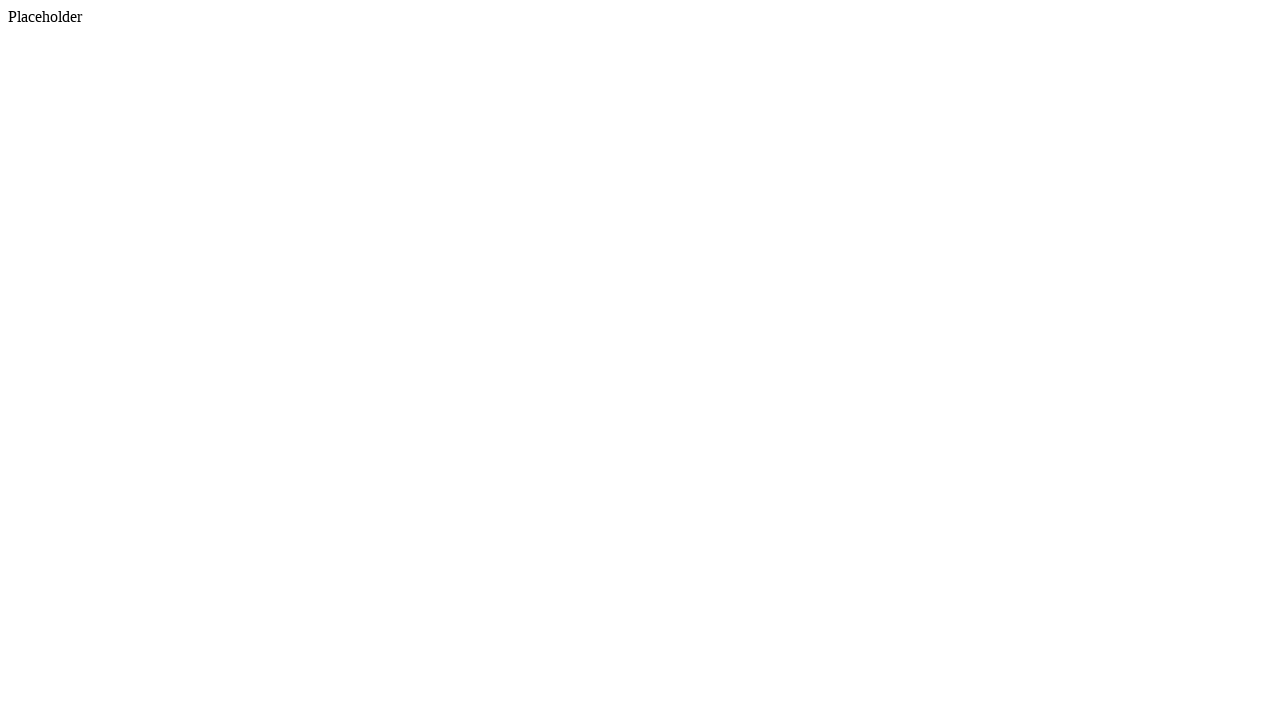

Waited for iframe element to be present
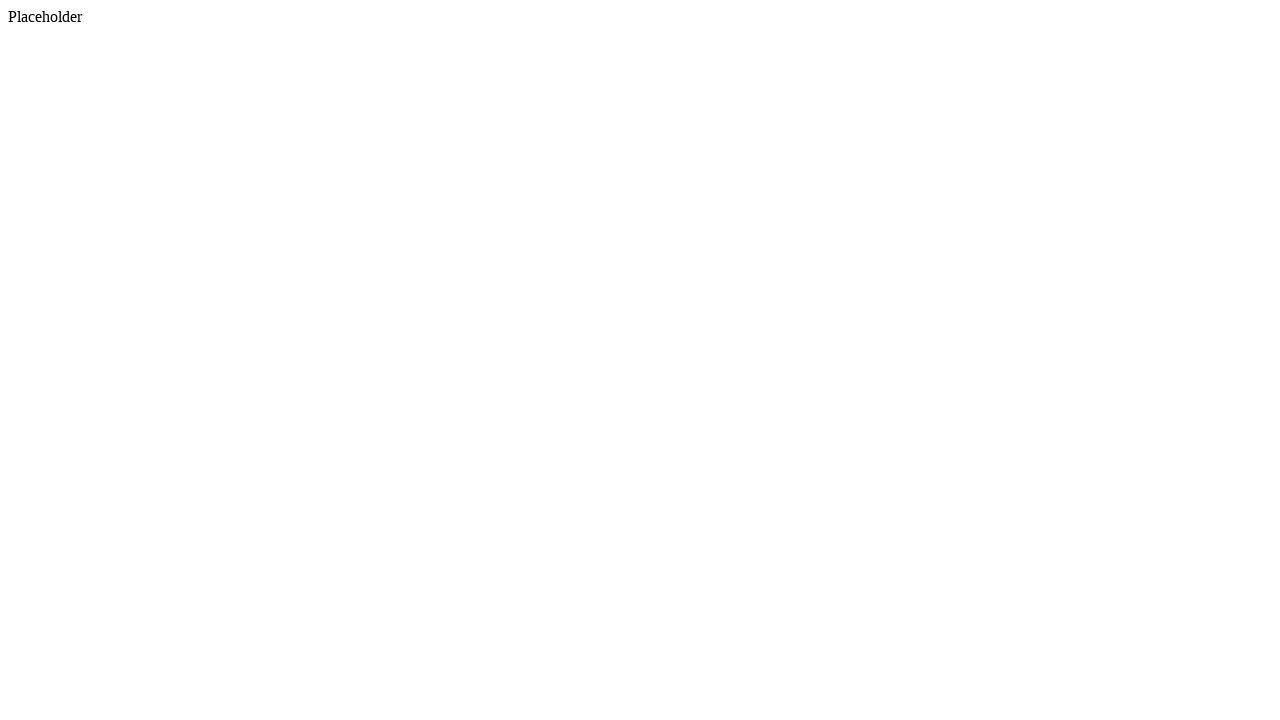

Located the first iframe element
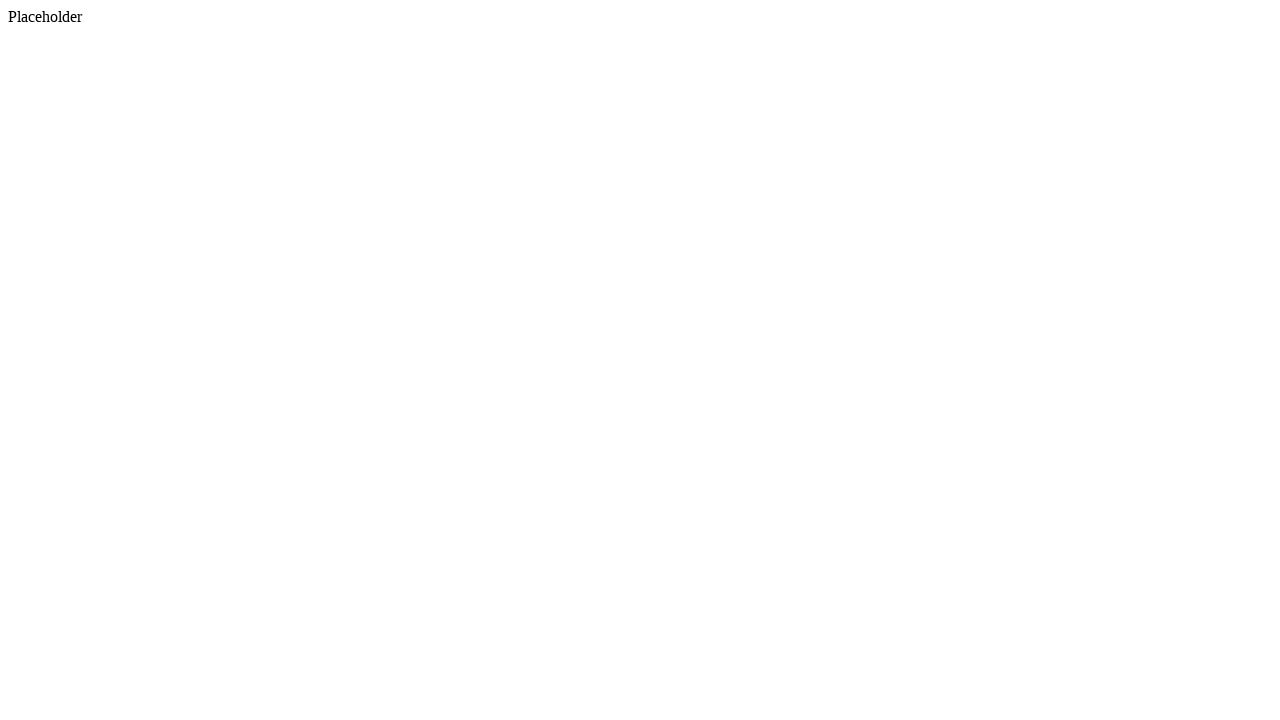

Scrolled iframe element into view
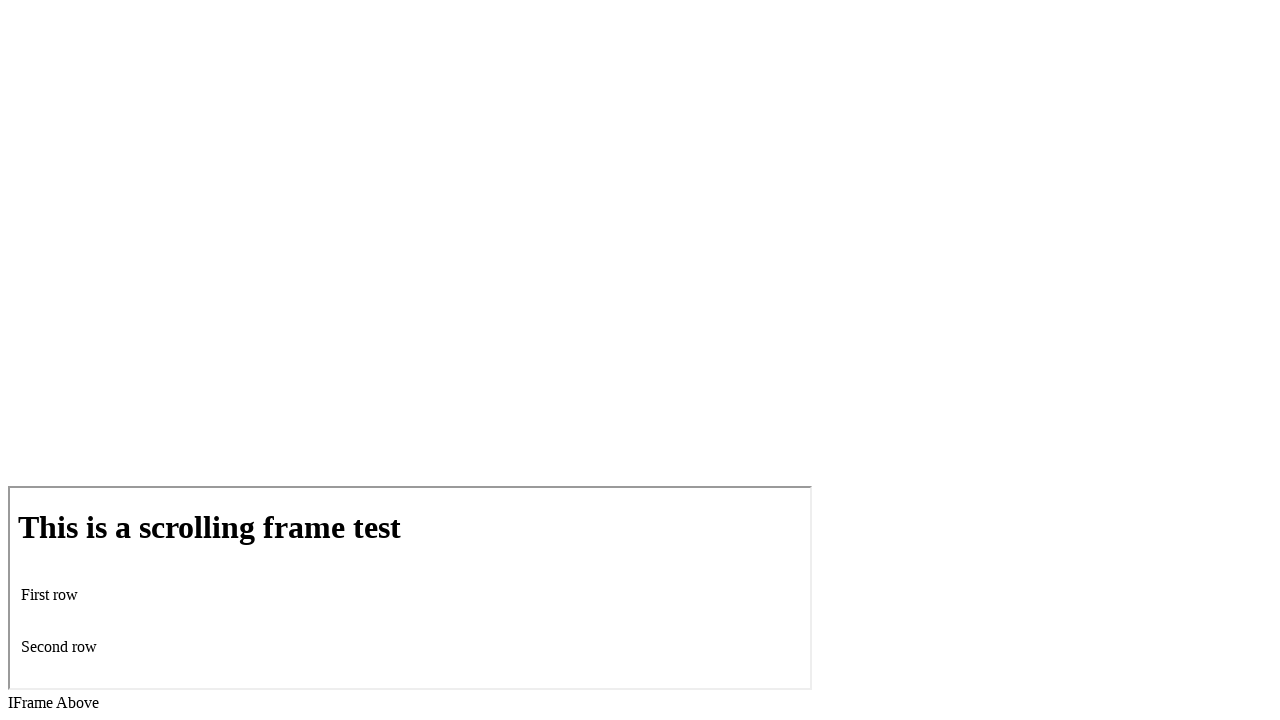

Performed mouse wheel scroll action from iframe position (200 pixels down)
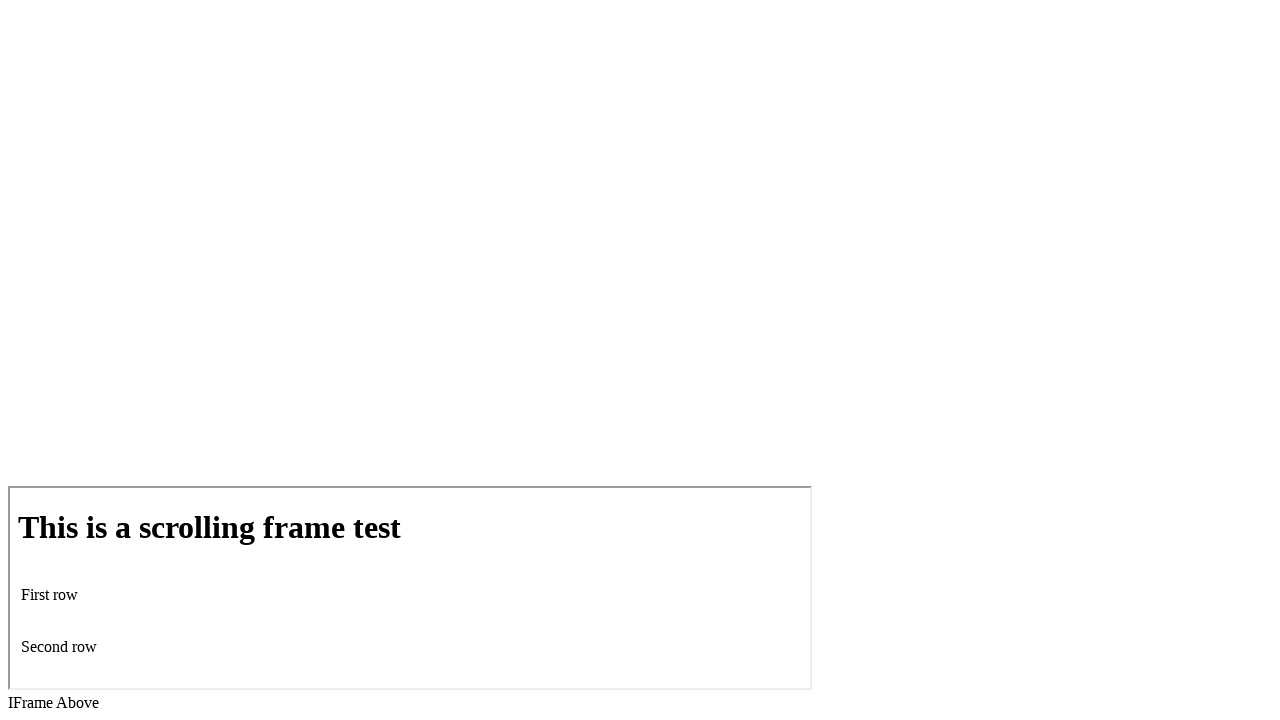

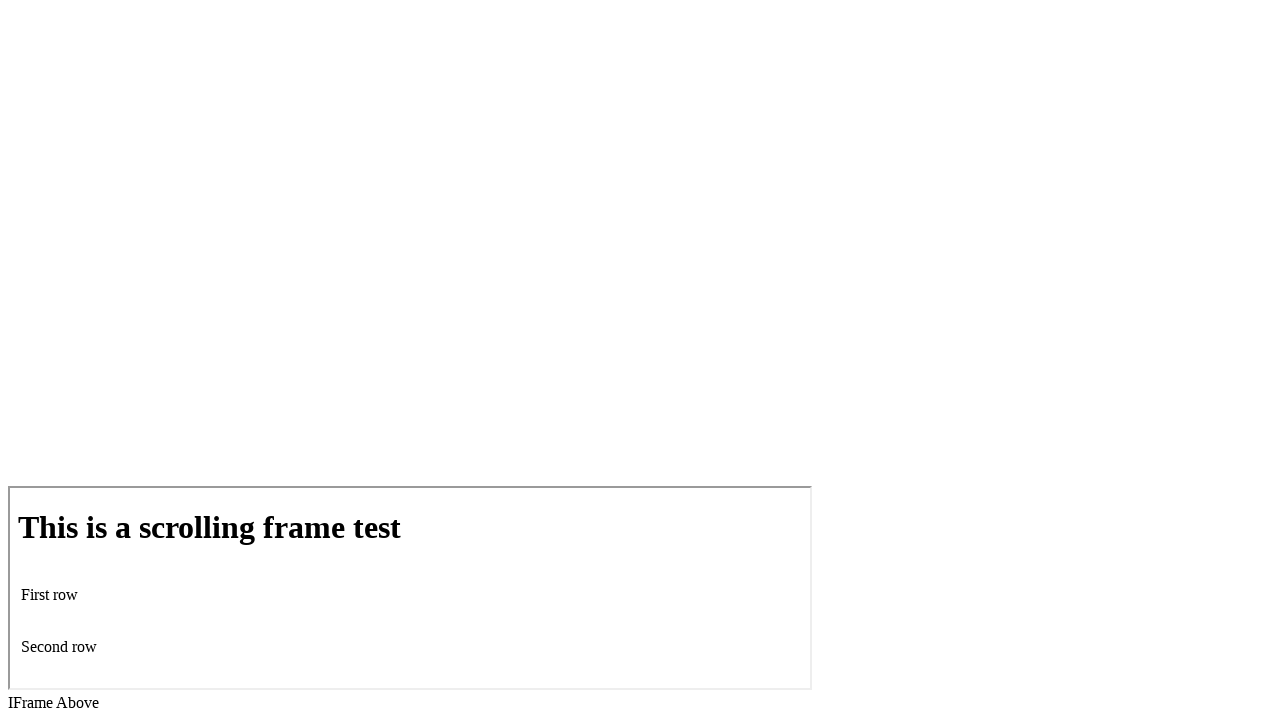